Tests dropdown selection functionality including single-select and multi-select dropdowns on a test automation practice page

Starting URL: https://testautomationpractice.blogspot.com/

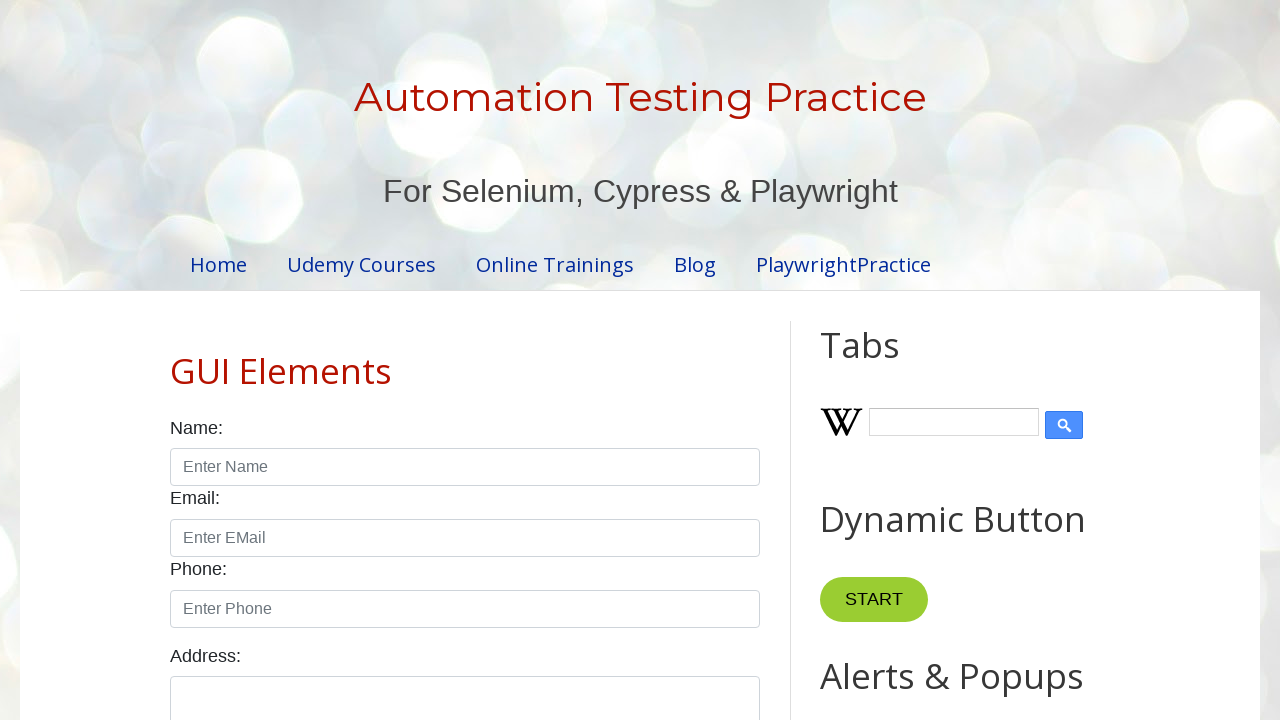

Selected 'uk' from country dropdown by value on #country
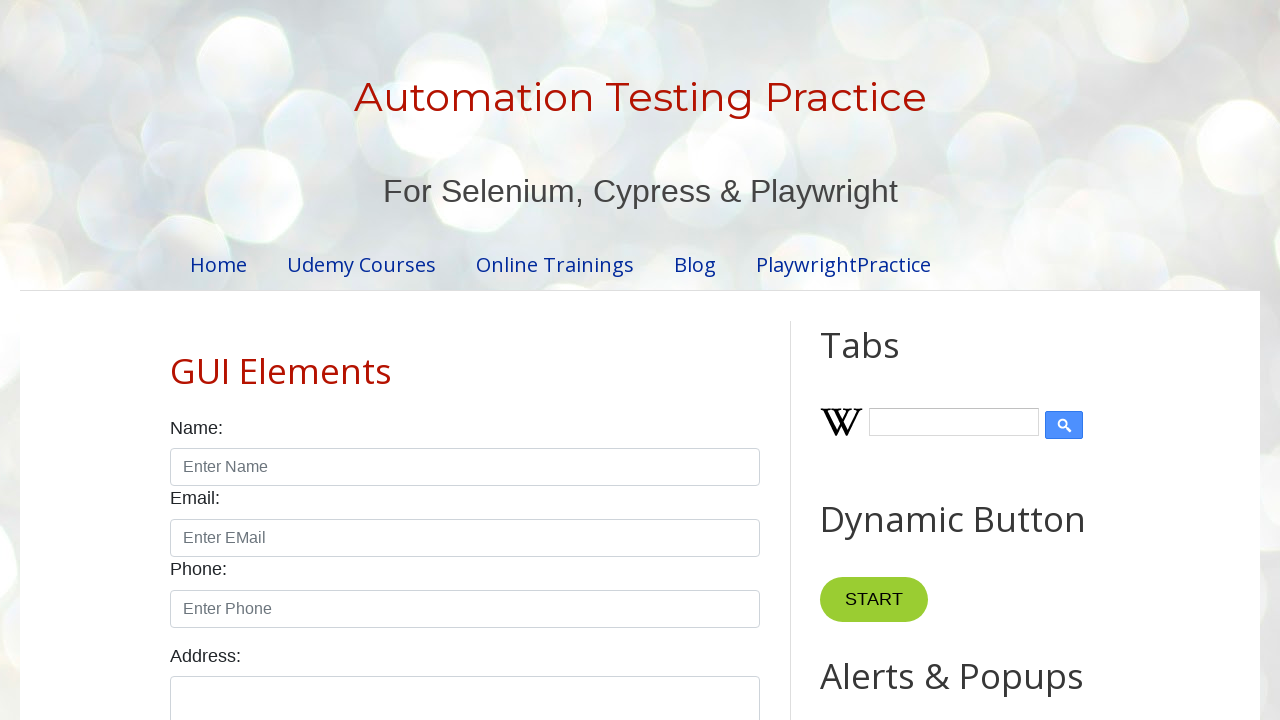

Selected 'United Kingdom' from country dropdown by label on #country
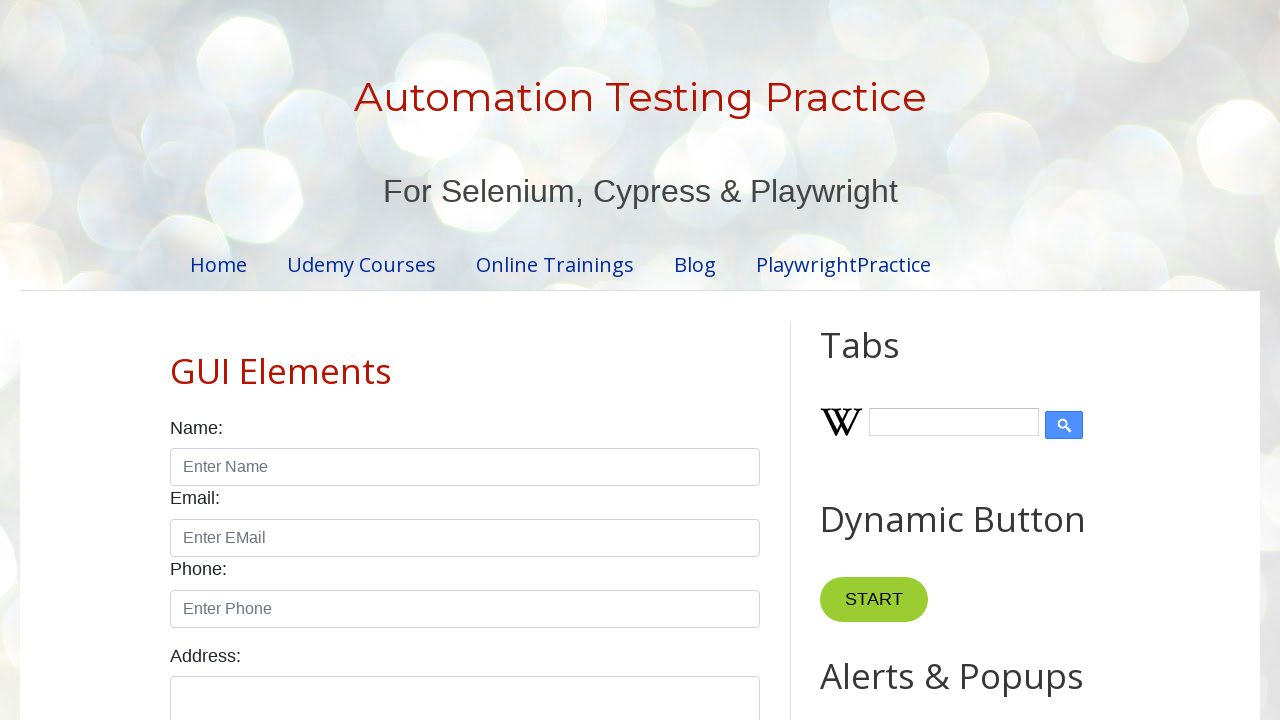

Selected 'red' from colors dropdown by value on #colors
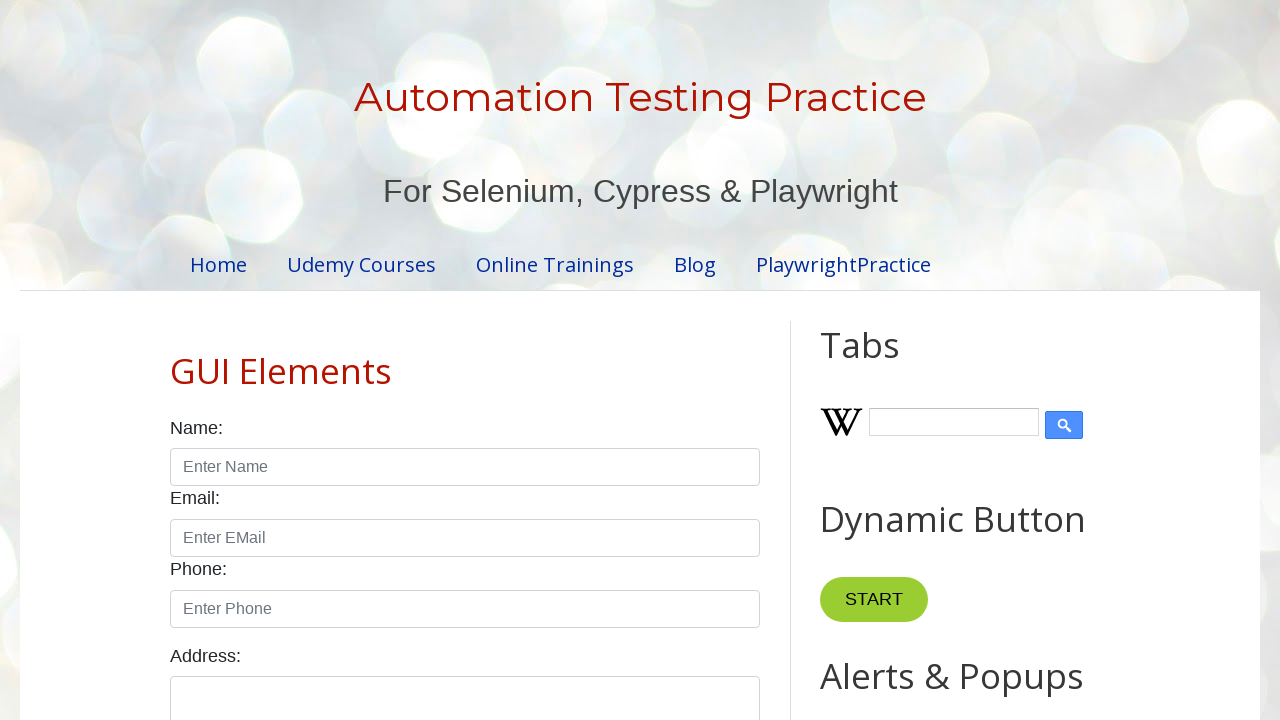

Selected 'White' from colors dropdown by label on #colors
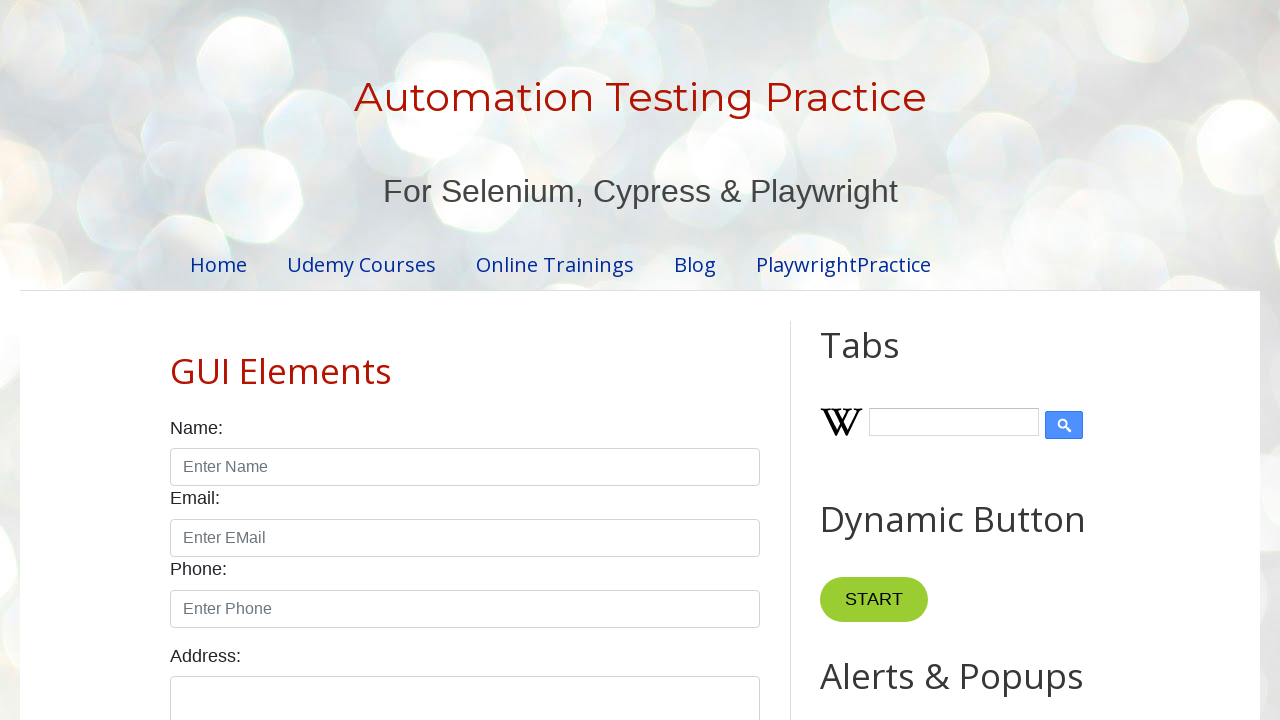

Selected option at index 3 from colors dropdown on #colors
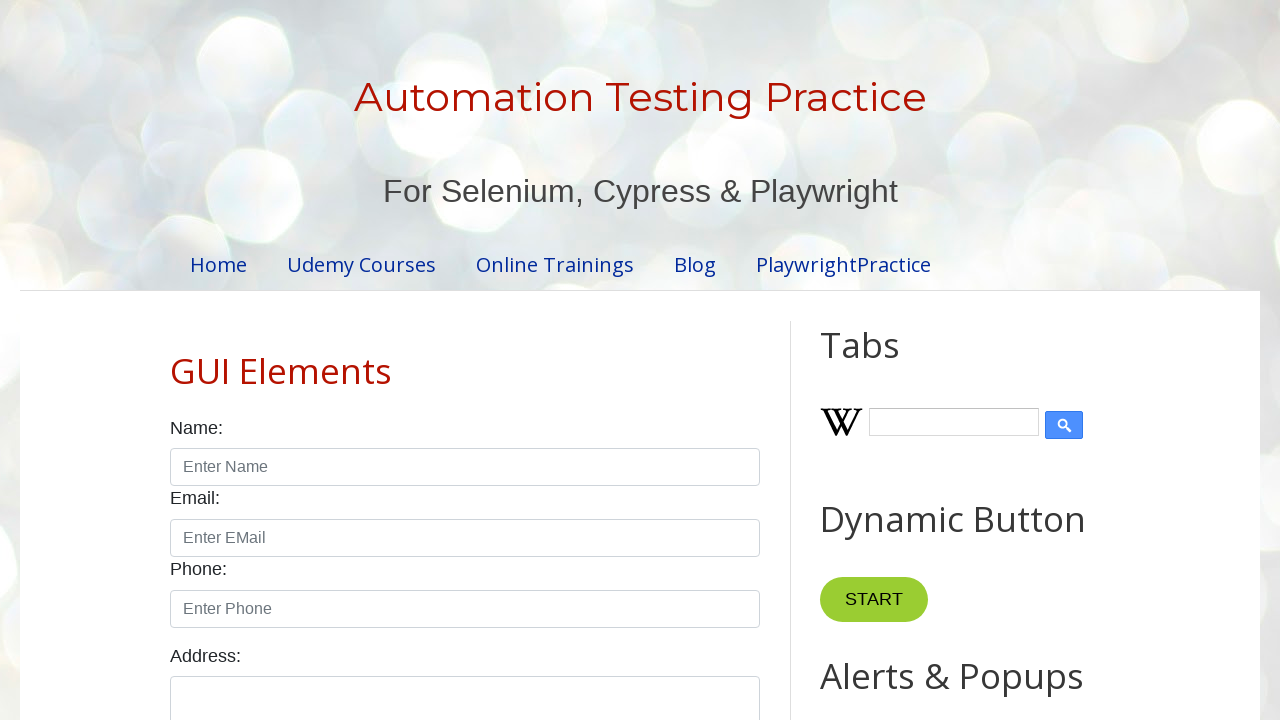

Waited 5000ms for selections to be visible
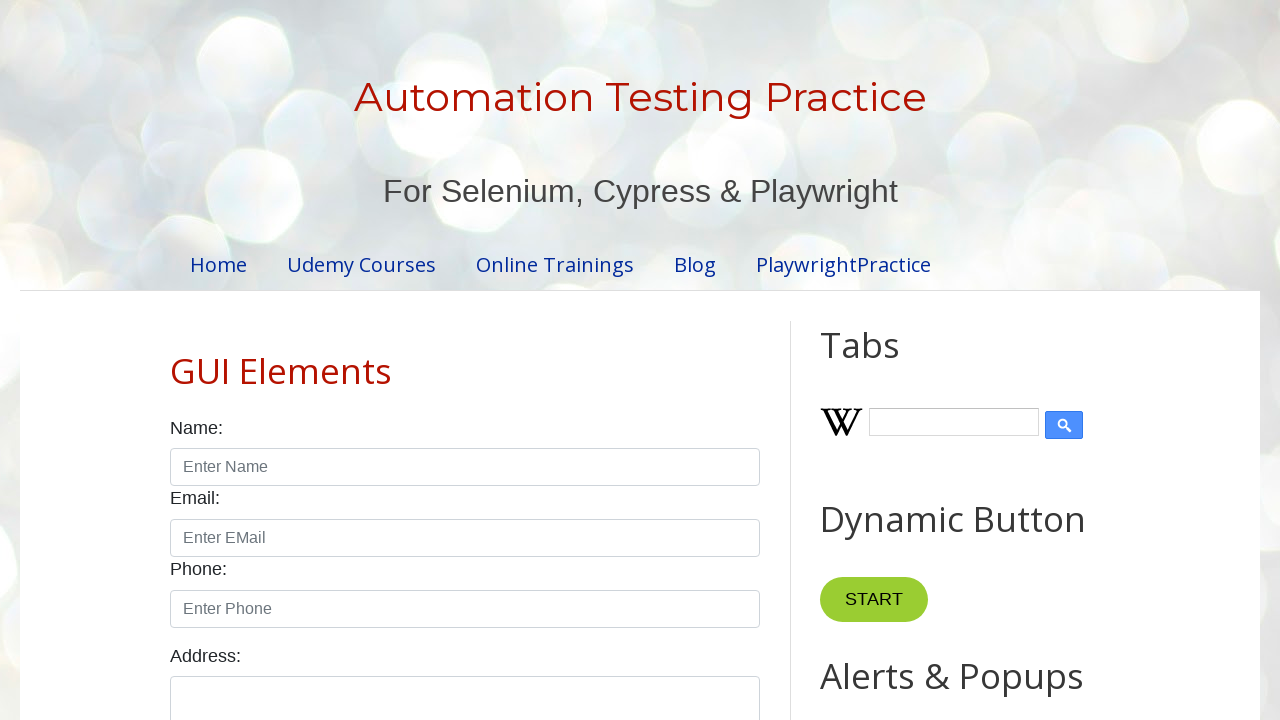

Retrieved all selected options from colors dropdown (count: 1)
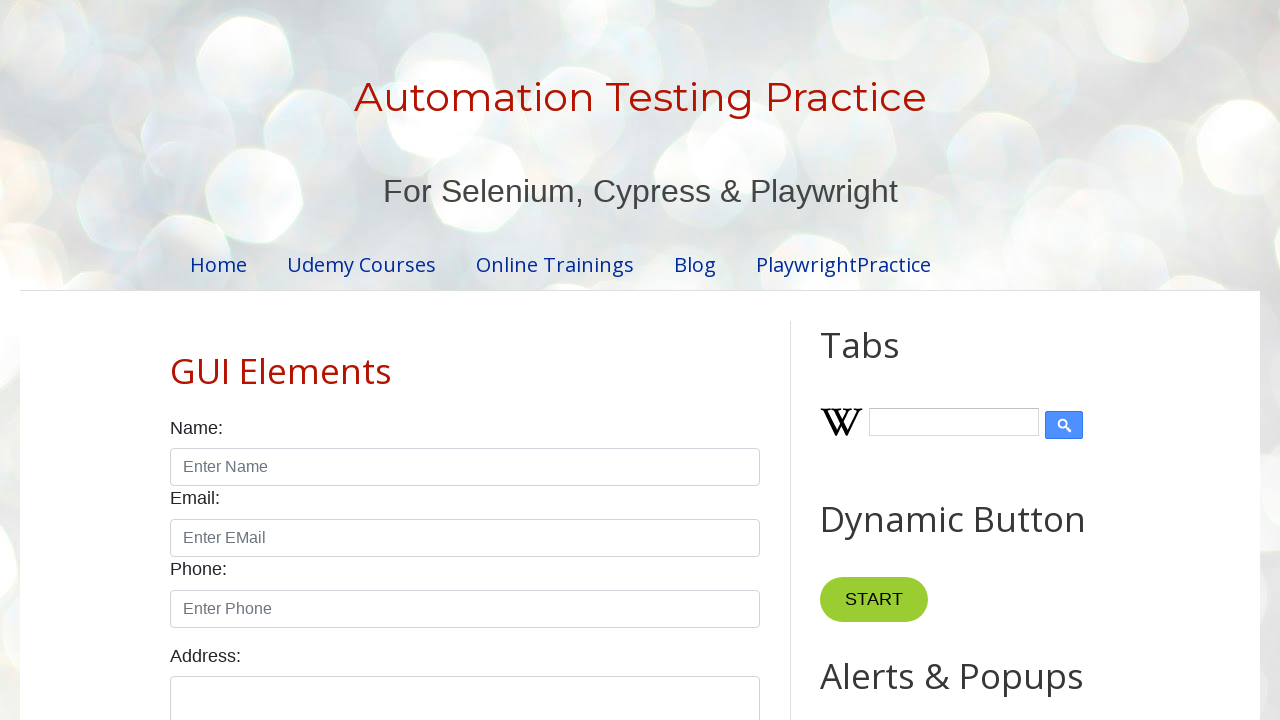

Evaluated current selected values from colors dropdown
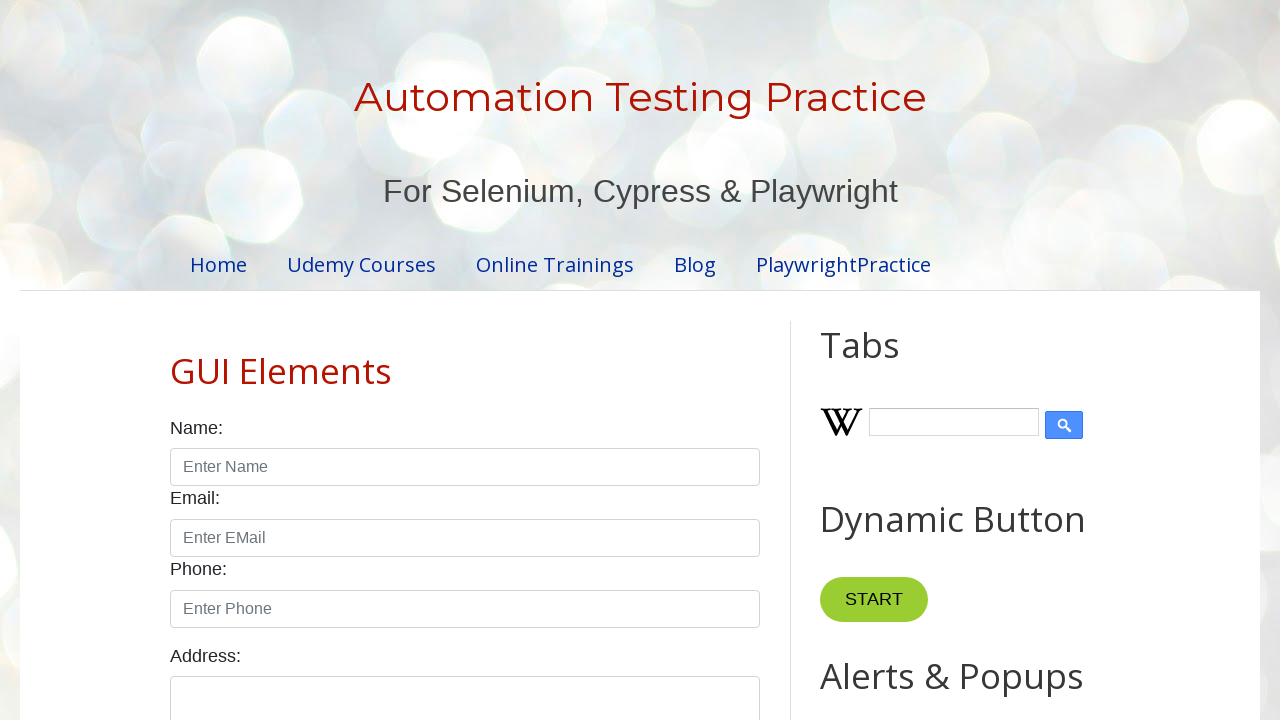

Deselected option at index 3 by reselecting all options except that one on #colors
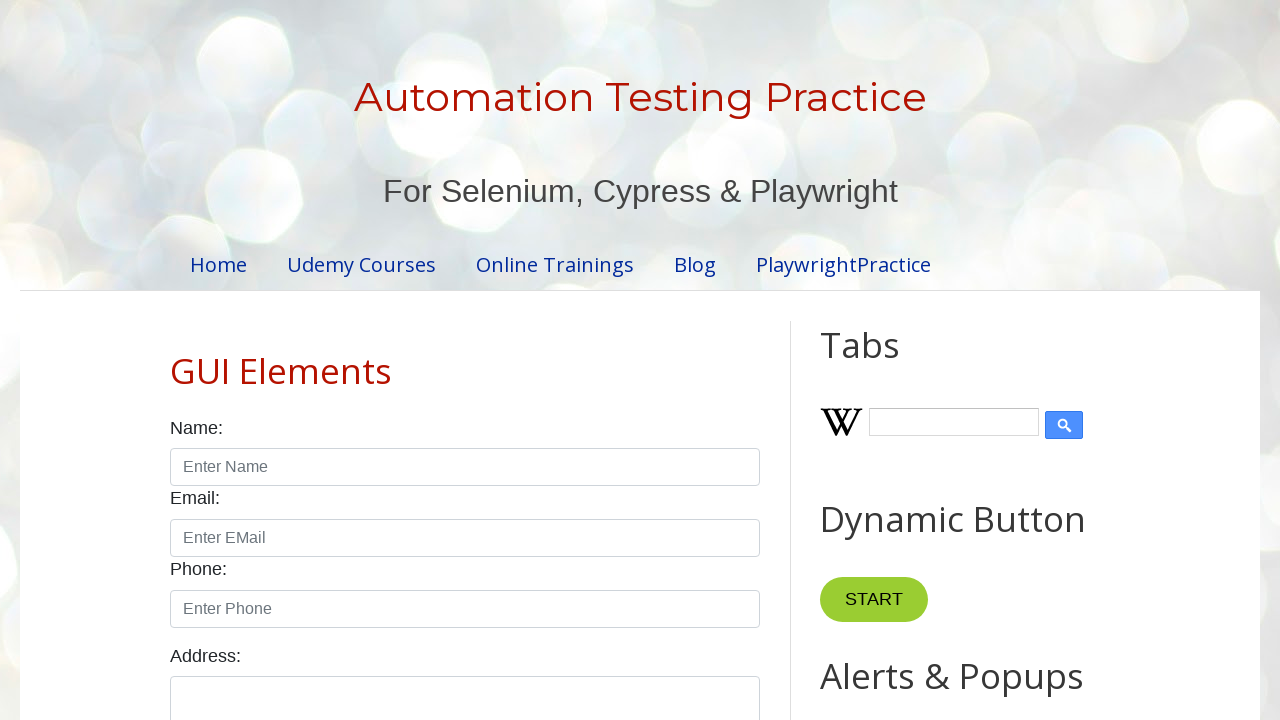

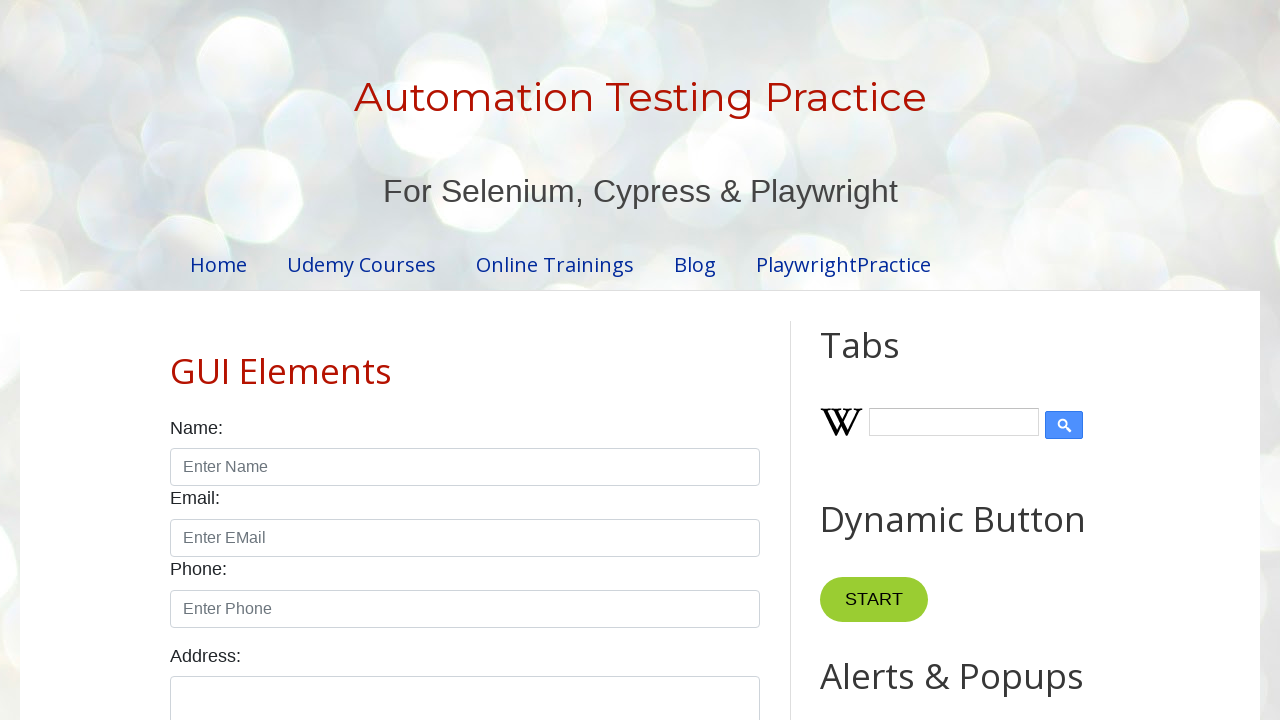